Tests custom checkbox and radio button interactions on a Google Form by selecting radio options and checking multiple checkboxes

Starting URL: https://docs.google.com/forms/d/e/1FAIpQLSfiypnd69zhuDkjKgqvpID9kwO29UCzeCVrGGtbNPZXQok0jA/viewform

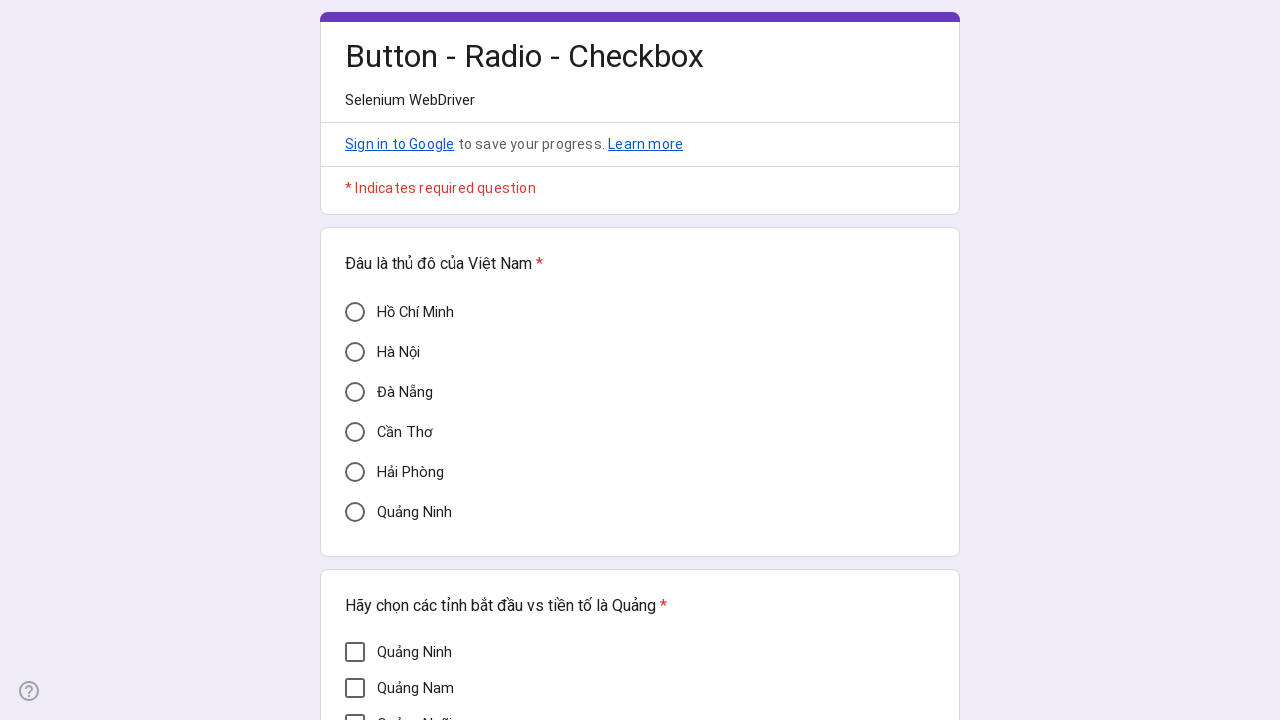

Clicked Hà Nội radio button at (355, 352) on xpath=//div[@aria-label='Hà Nội' and @role='radio']
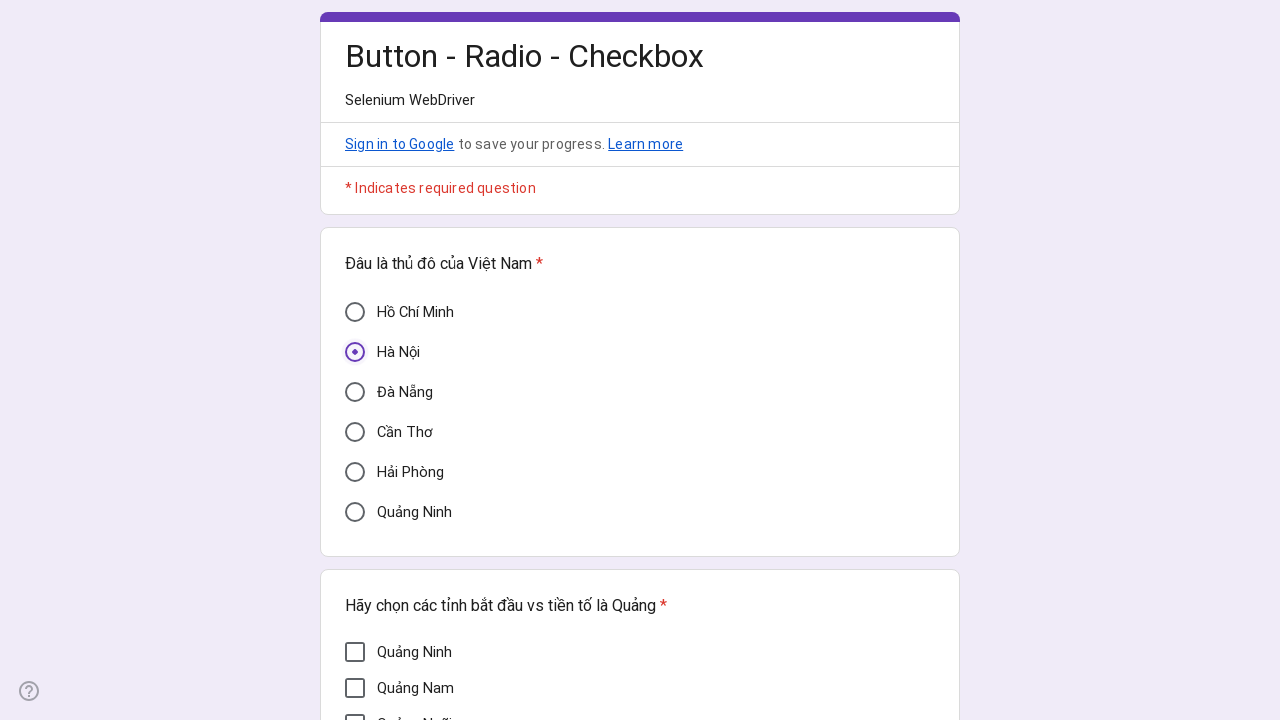

Verified Hà Nội radio button is selected (aria-checked='true')
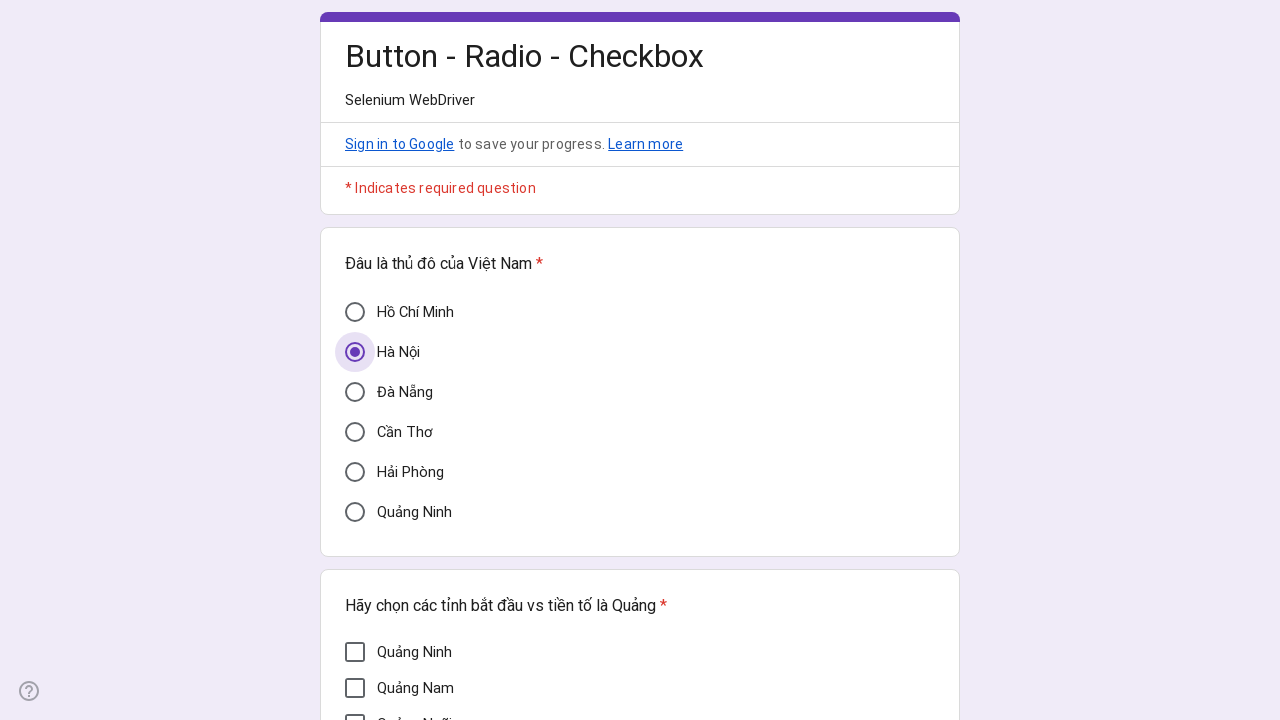

Located all checkboxes starting with 'Quảng'
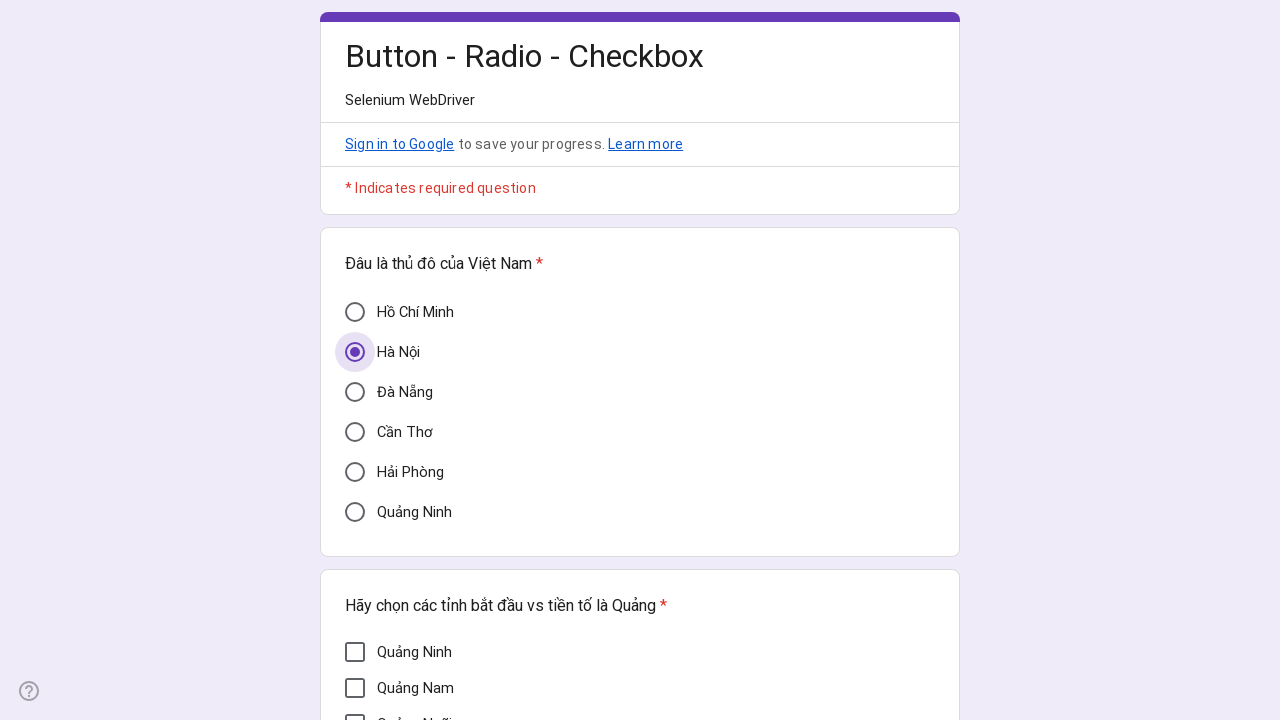

Clicked checkbox 1 starting with 'Quảng' at (355, 652) on xpath=//div[starts-with(@aria-label,'Quảng') and @role='checkbox'] >> nth=0
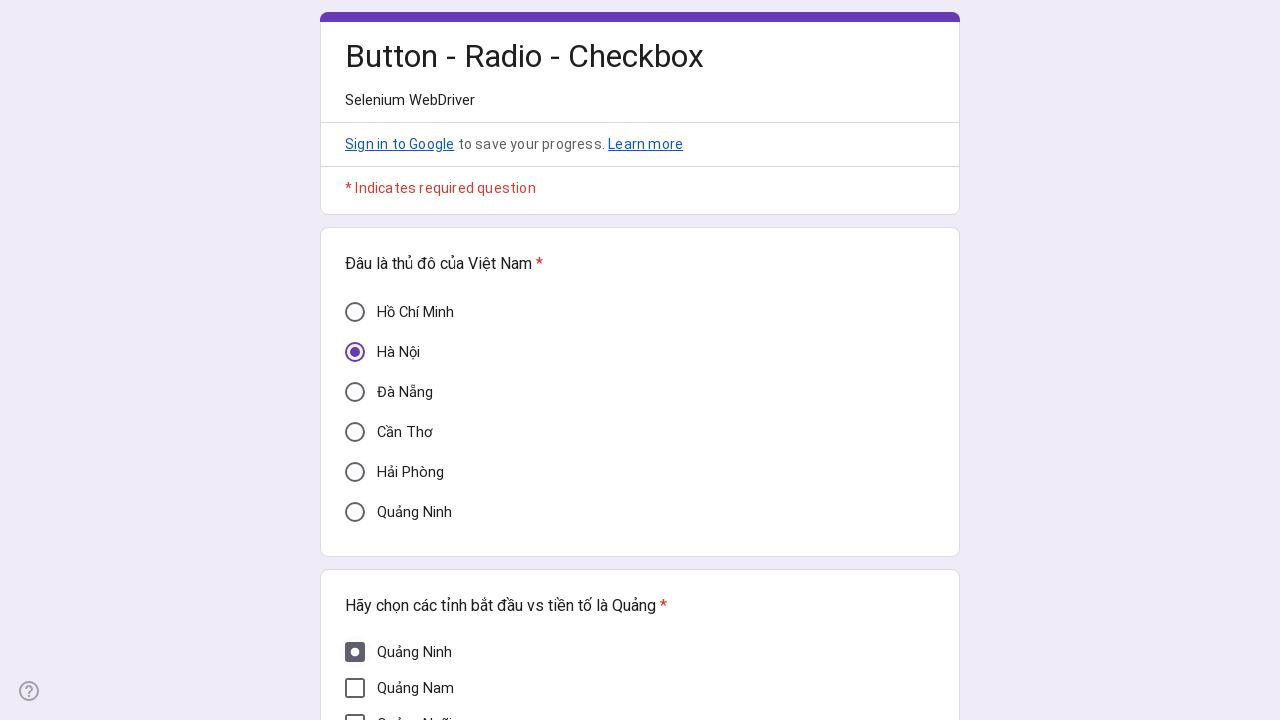

Waited 1 second after clicking checkbox 1
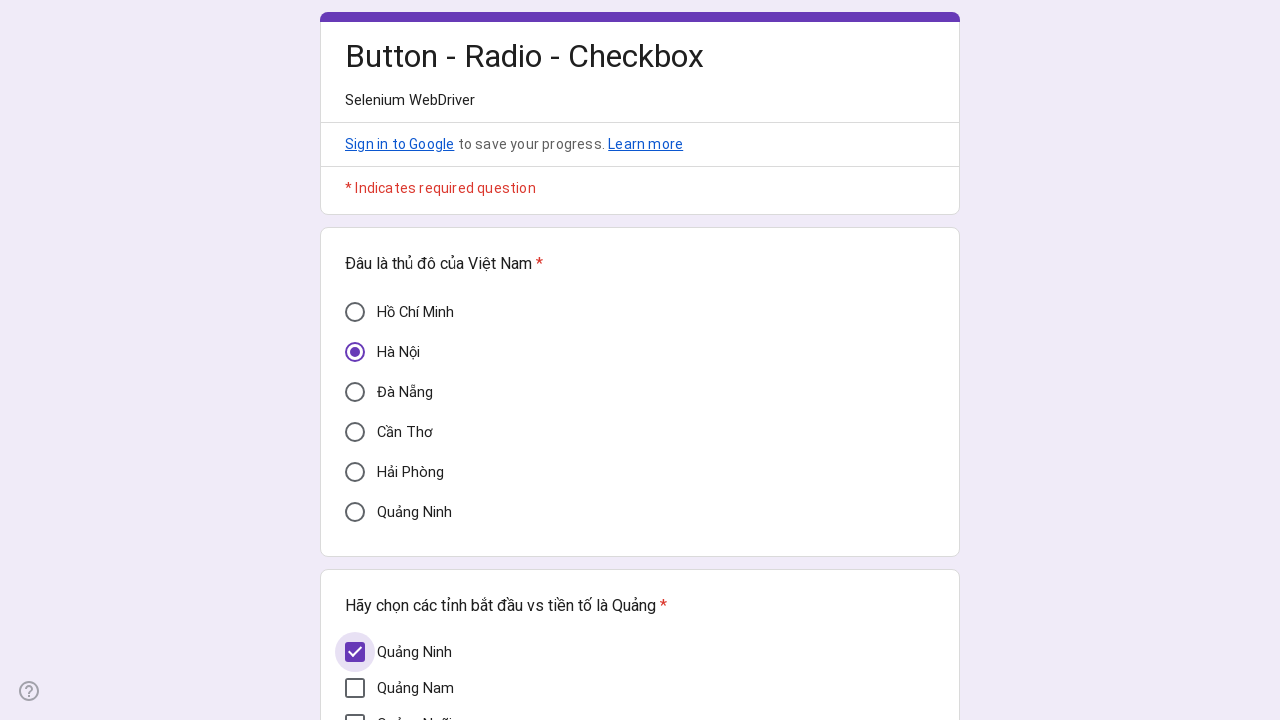

Clicked checkbox 2 starting with 'Quảng' at (355, 688) on xpath=//div[starts-with(@aria-label,'Quảng') and @role='checkbox'] >> nth=1
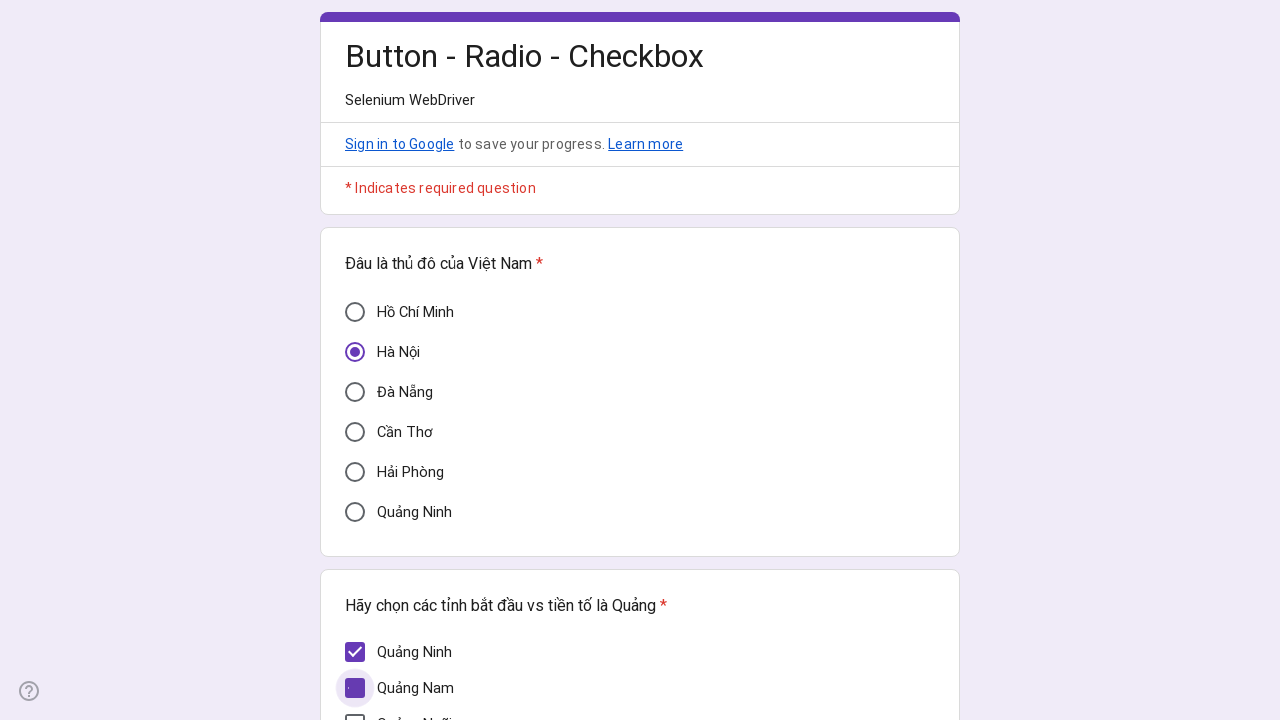

Waited 1 second after clicking checkbox 2
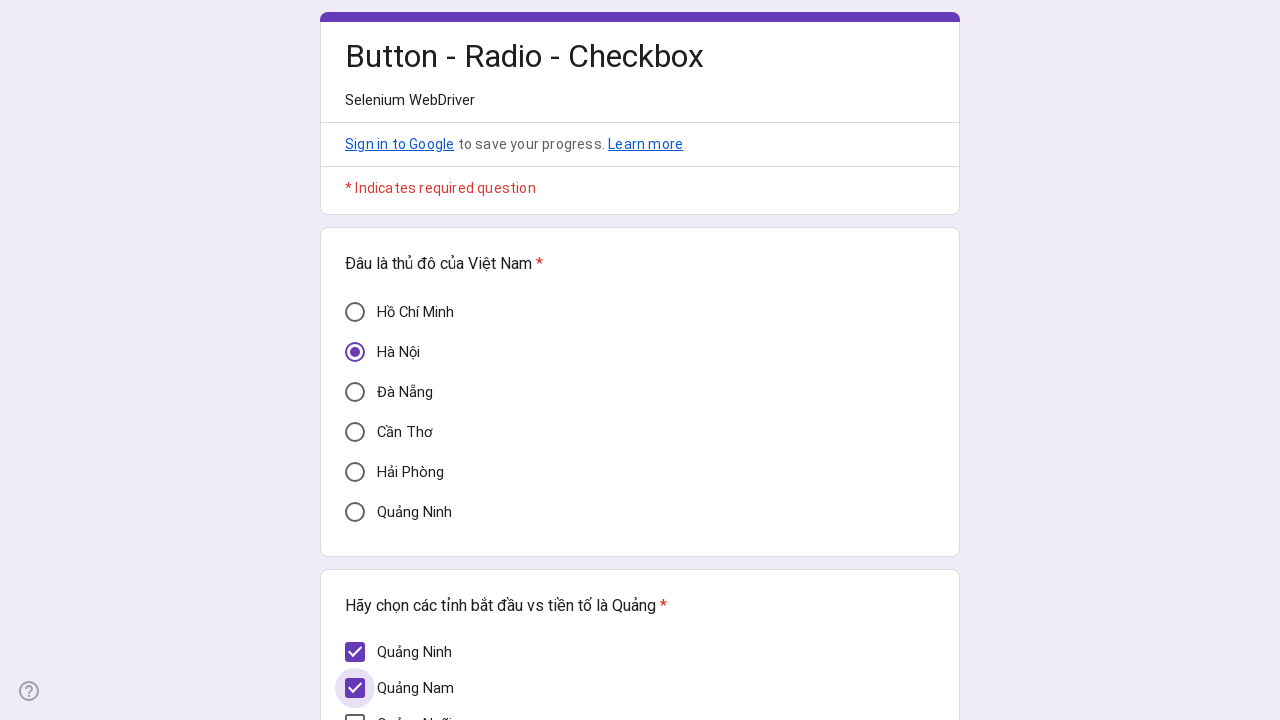

Clicked checkbox 3 starting with 'Quảng' at (355, 710) on xpath=//div[starts-with(@aria-label,'Quảng') and @role='checkbox'] >> nth=2
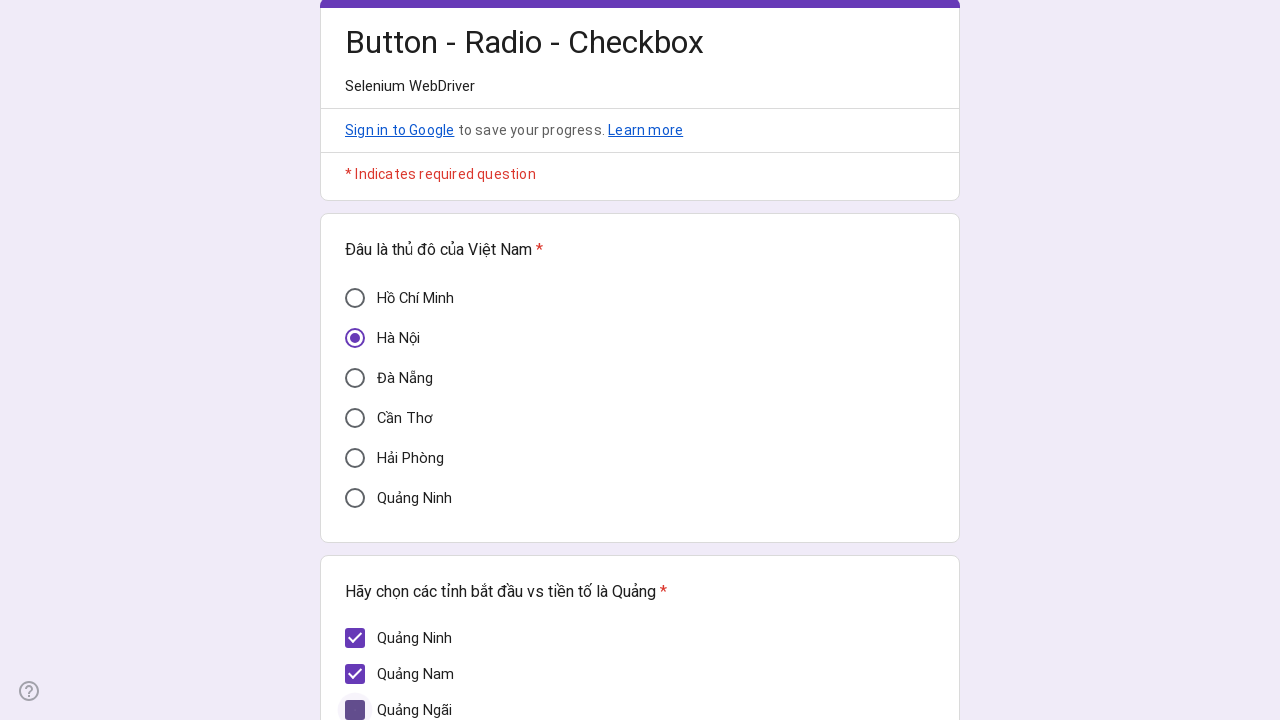

Waited 1 second after clicking checkbox 3
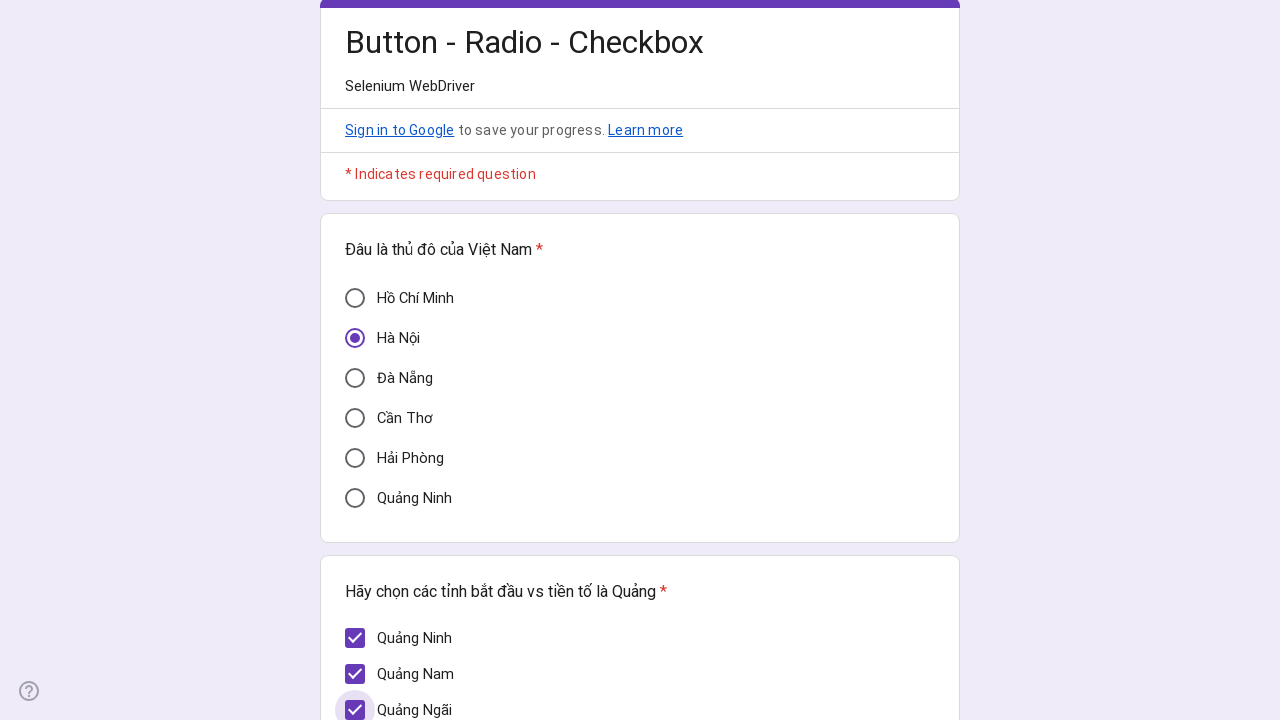

Clicked checkbox 4 starting with 'Quảng' at (355, 413) on xpath=//div[starts-with(@aria-label,'Quảng') and @role='checkbox'] >> nth=3
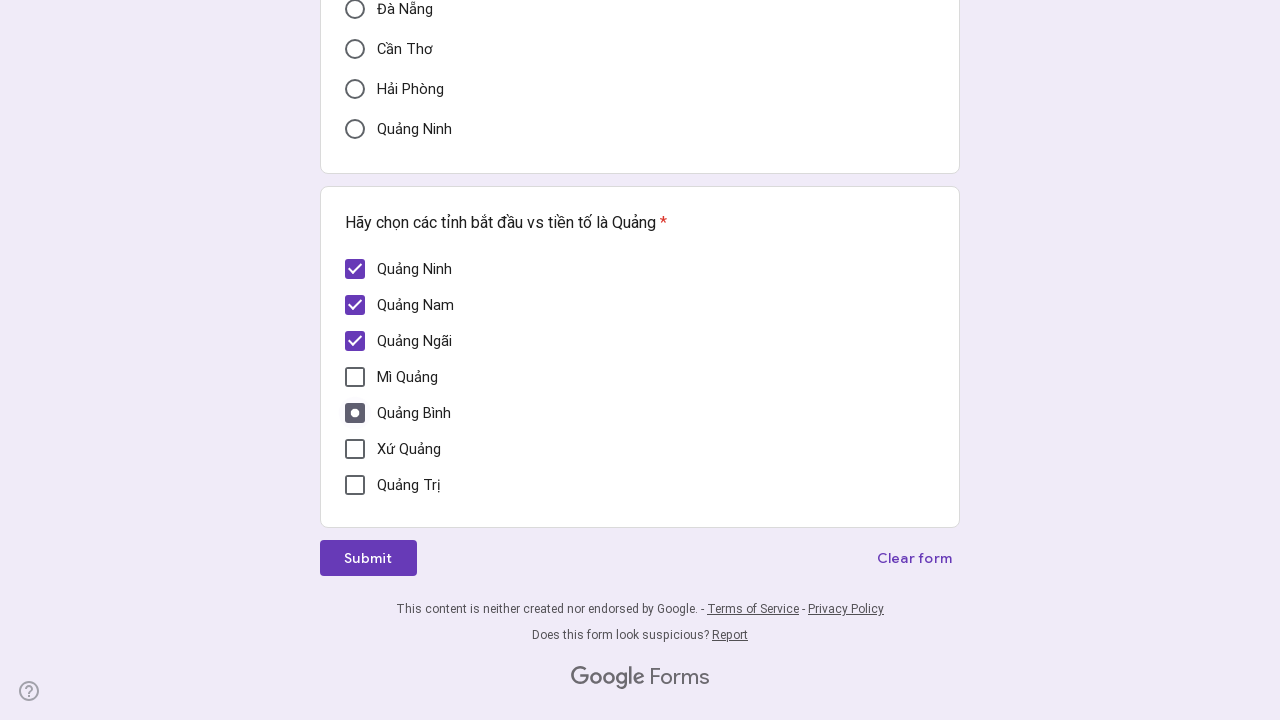

Waited 1 second after clicking checkbox 4
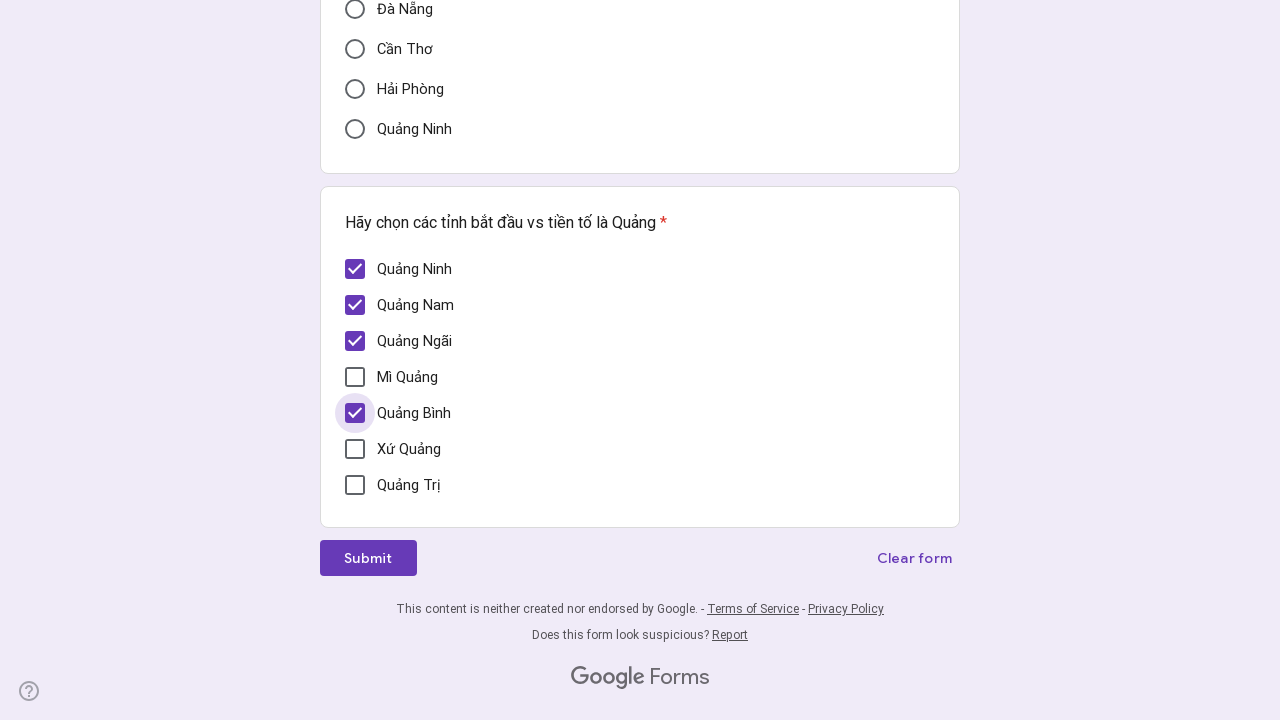

Clicked checkbox 5 starting with 'Quảng' at (355, 485) on xpath=//div[starts-with(@aria-label,'Quảng') and @role='checkbox'] >> nth=4
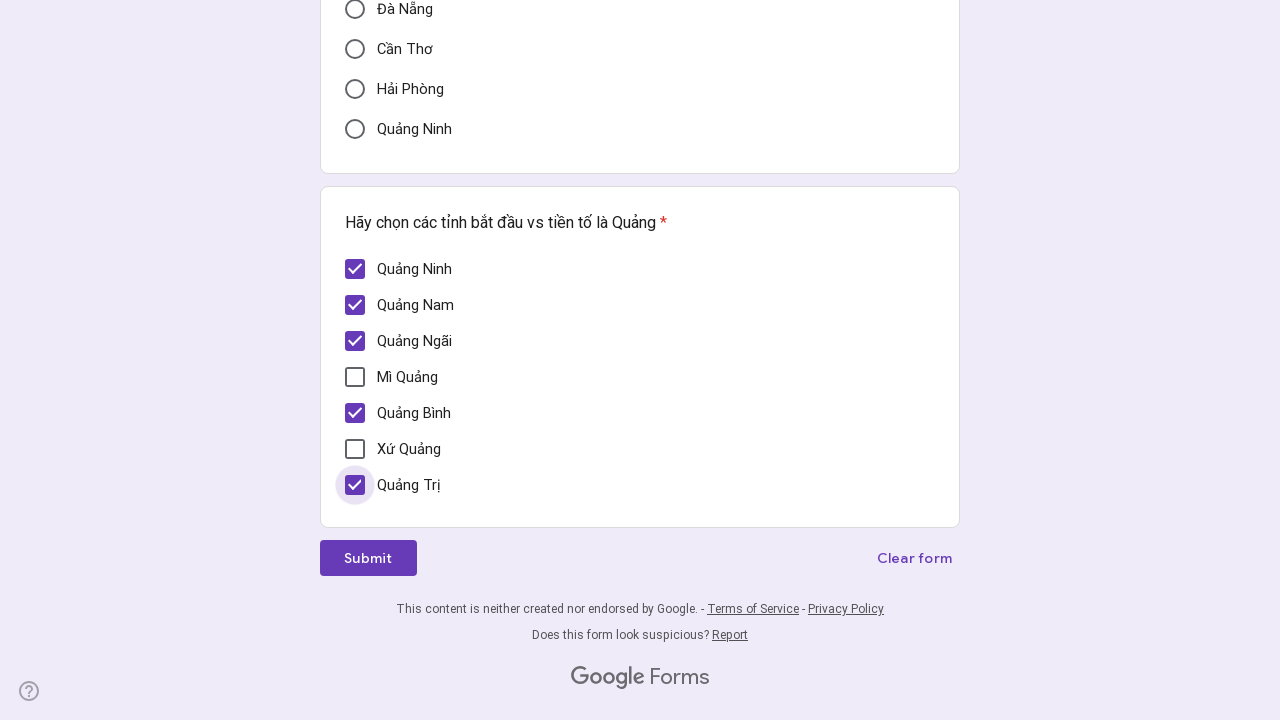

Waited 1 second after clicking checkbox 5
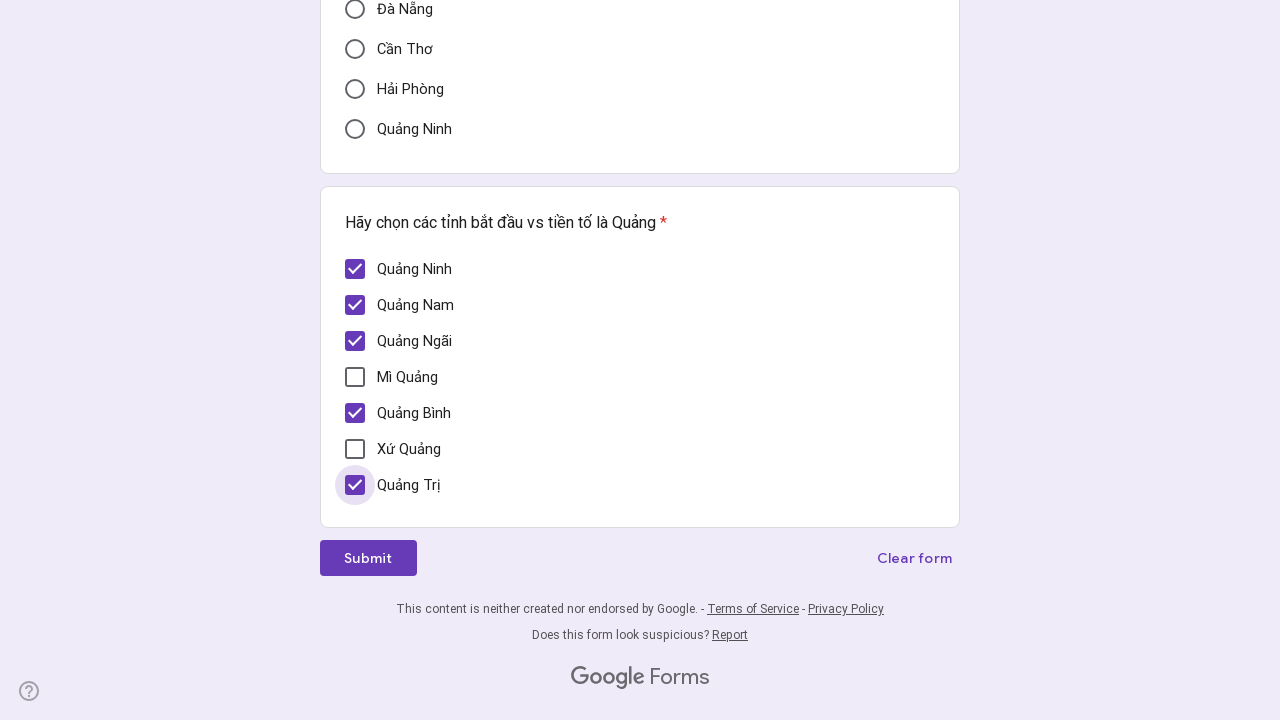

Verified checkbox 1 starting with 'Quảng' is checked (aria-checked='true')
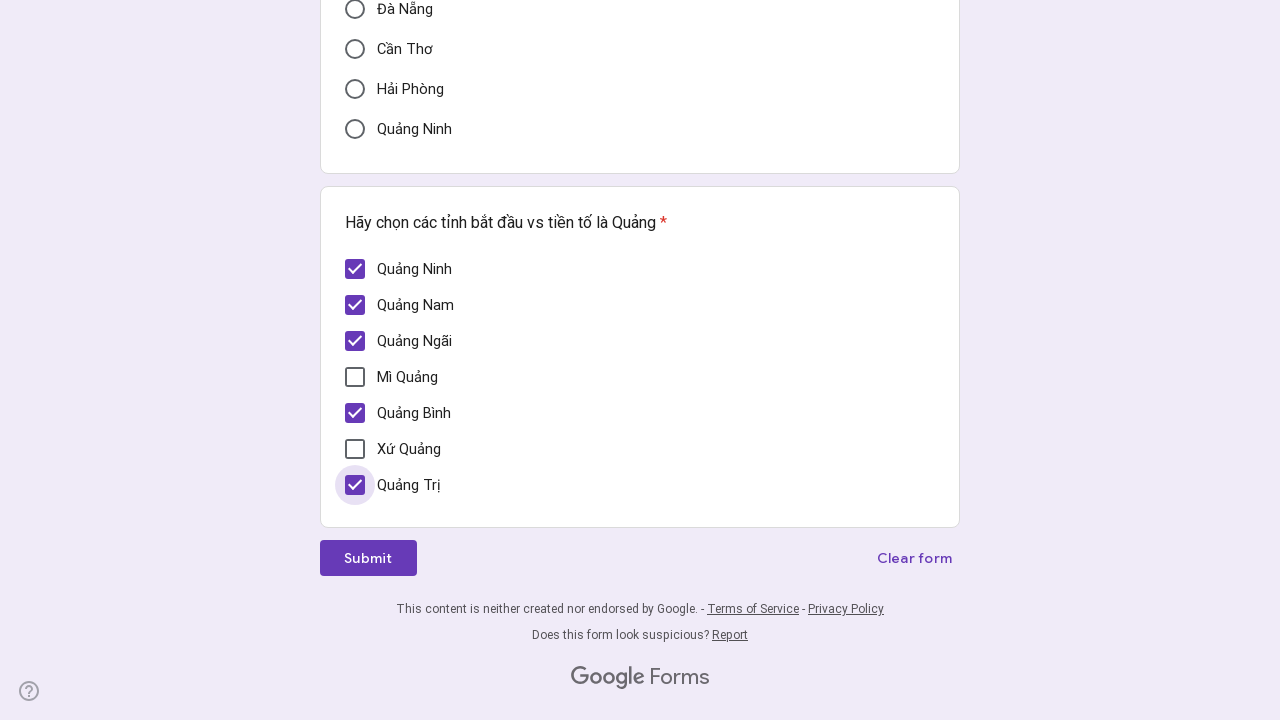

Verified checkbox 2 starting with 'Quảng' is checked (aria-checked='true')
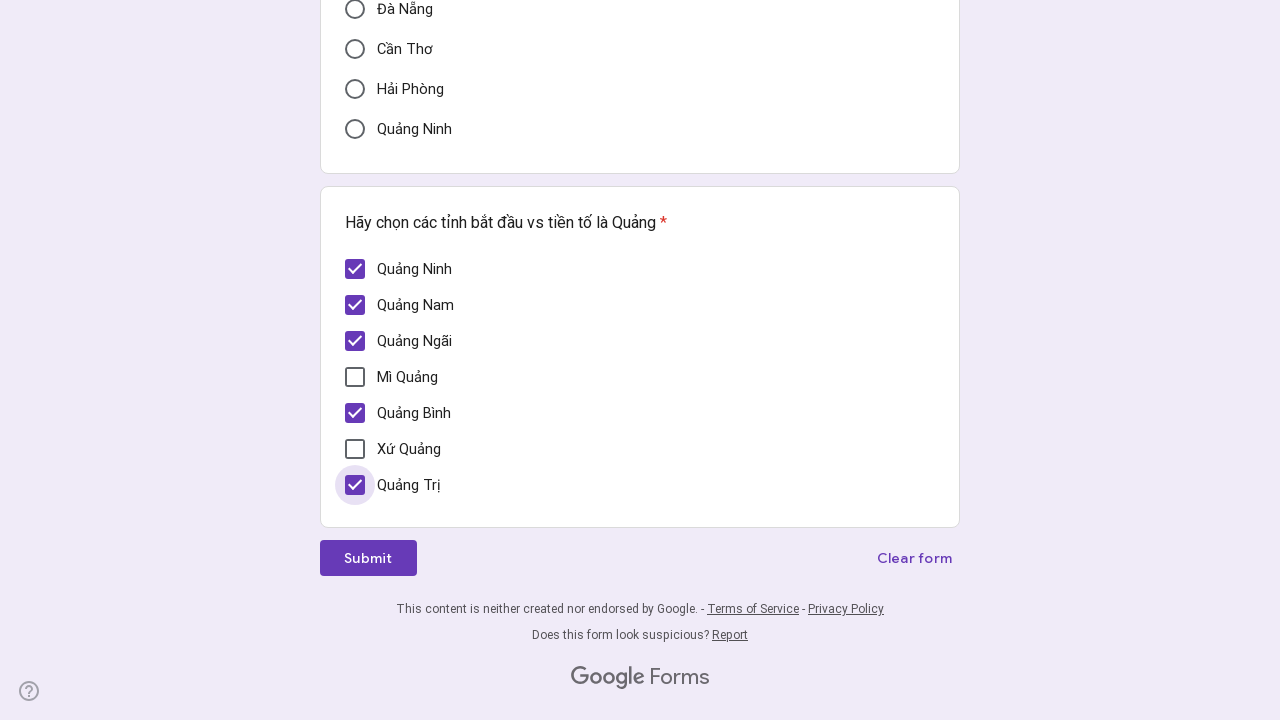

Verified checkbox 3 starting with 'Quảng' is checked (aria-checked='true')
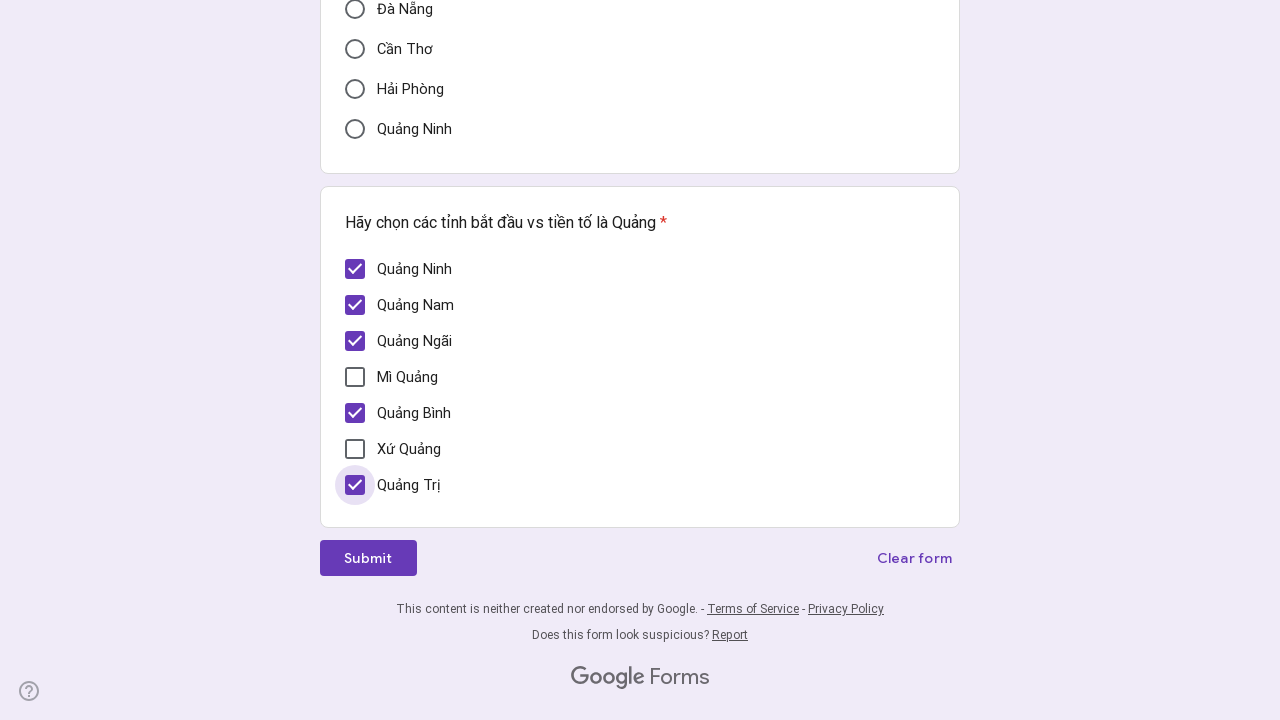

Verified checkbox 4 starting with 'Quảng' is checked (aria-checked='true')
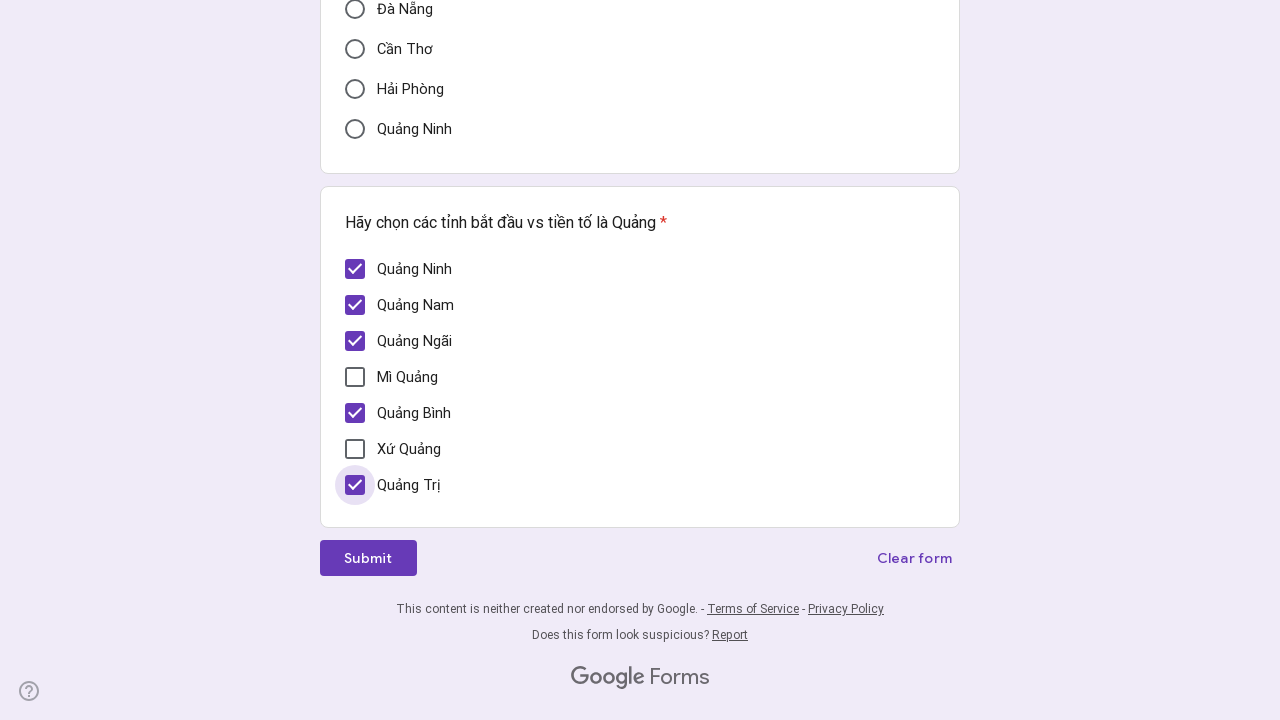

Verified checkbox 5 starting with 'Quảng' is checked (aria-checked='true')
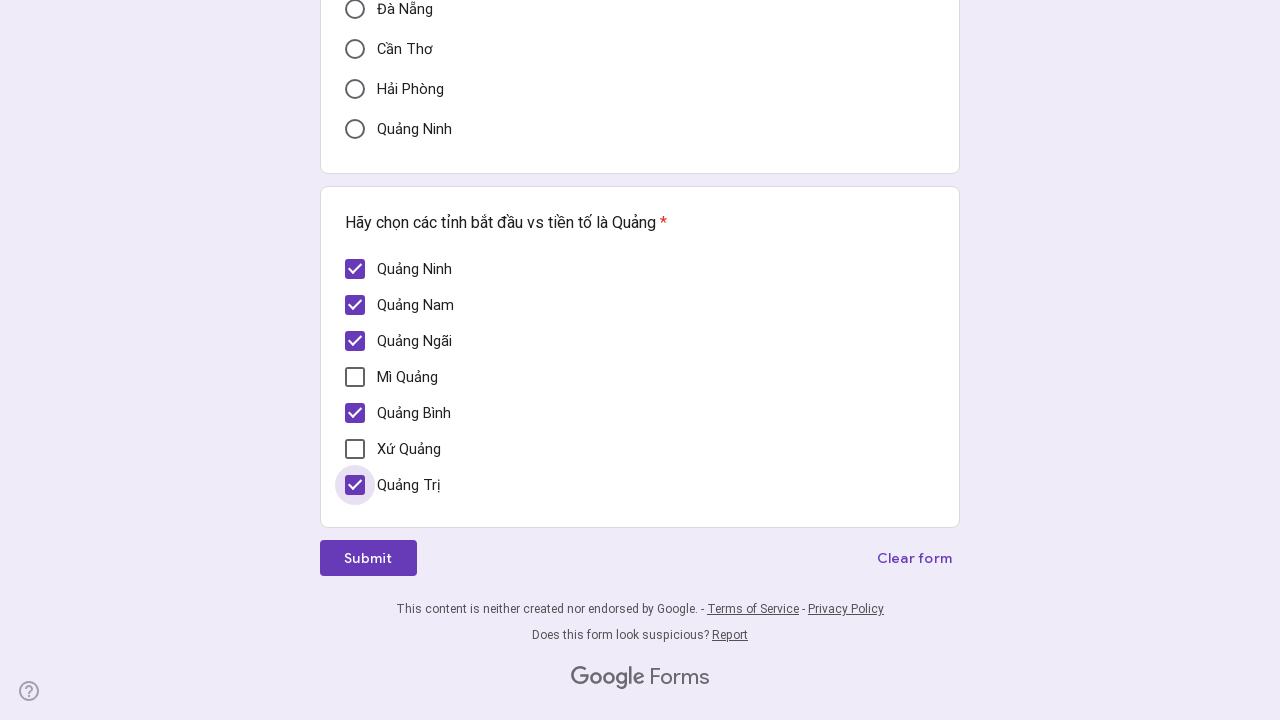

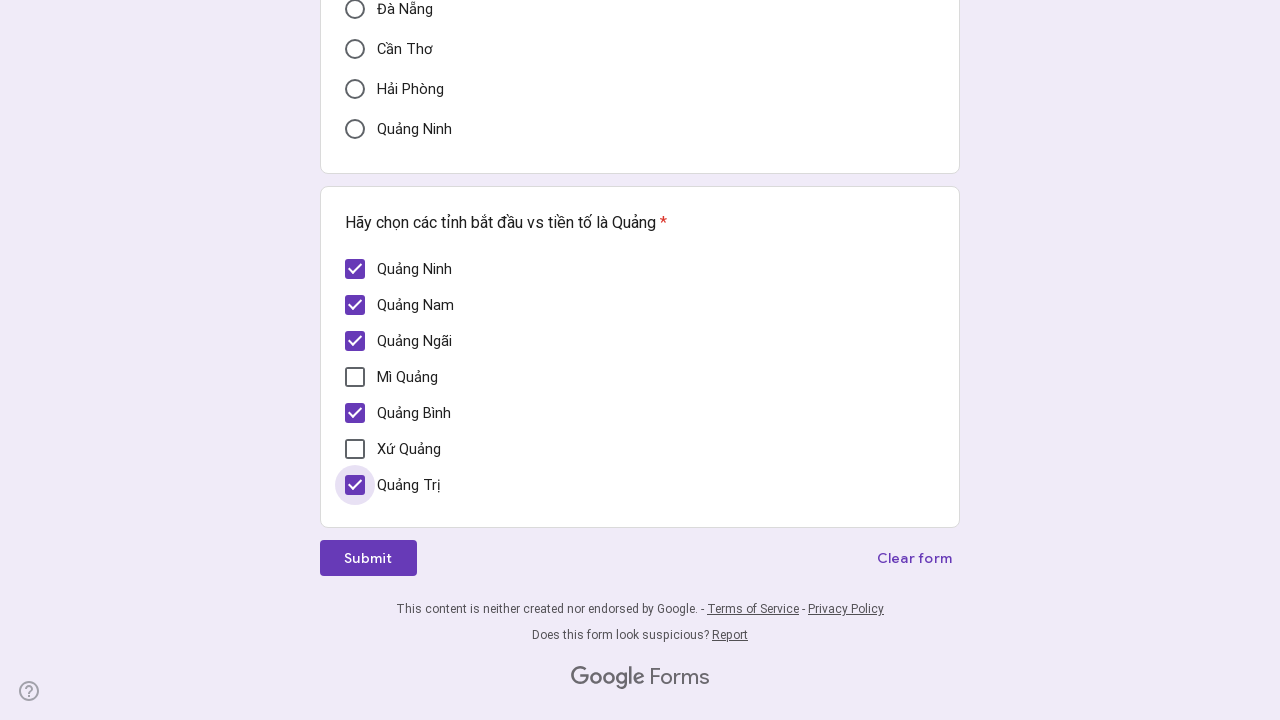